Navigates to automationtalks.com and verifies the page loads by getting the title

Starting URL: https://automationtalks.com/

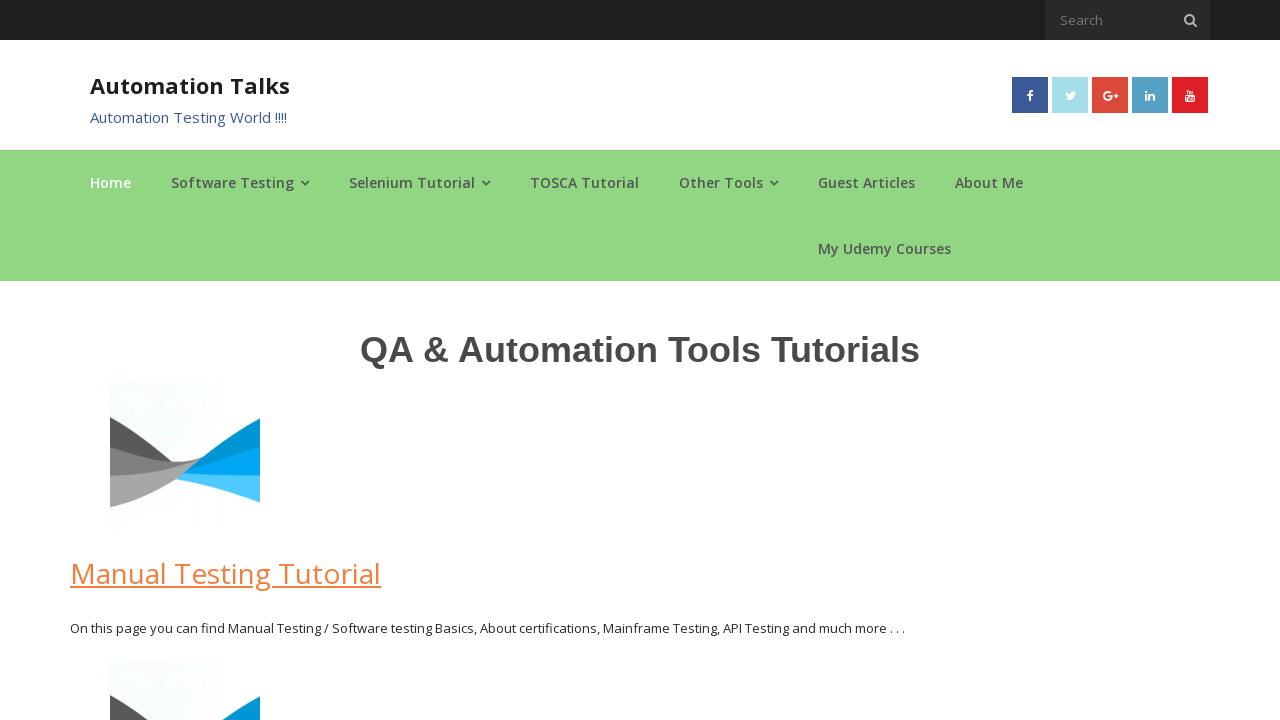

Navigated to https://automationtalks.com/
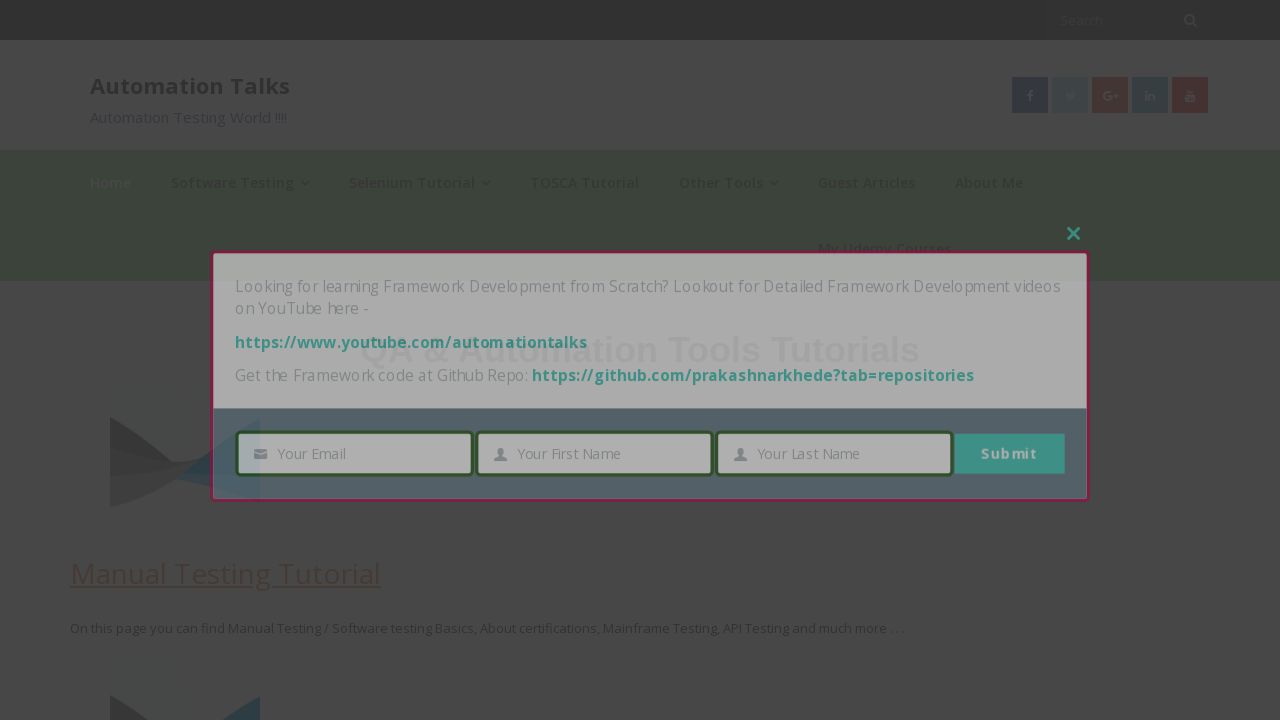

Retrieved page title: AutomationTalks - Learn Automation Testing
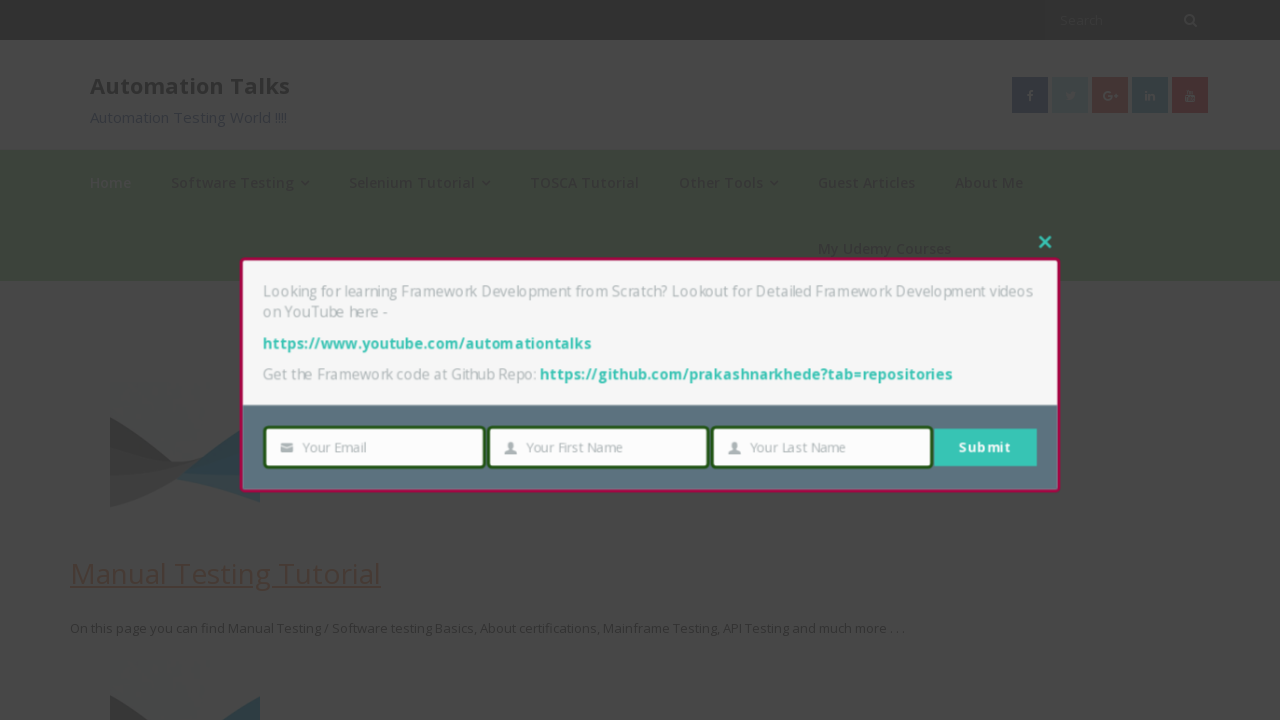

Printed page title to console: AutomationTalks - Learn Automation Testing
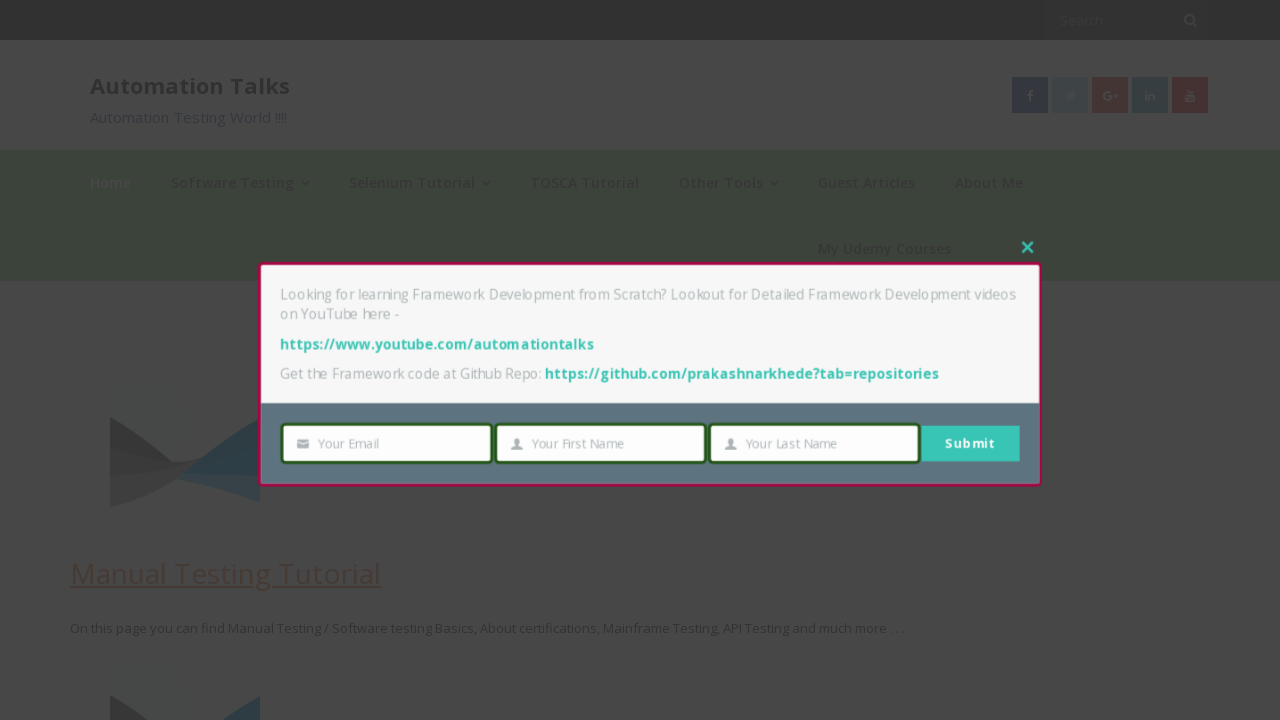

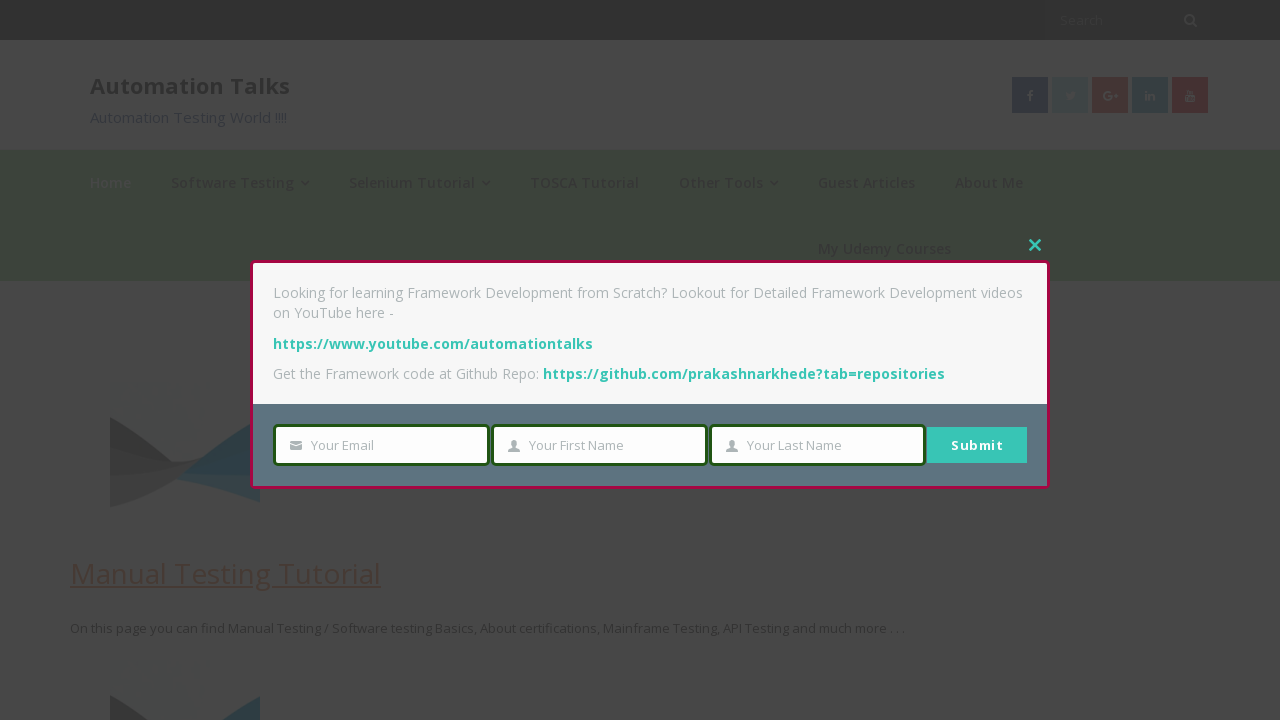